Navigates to a page with an entry ad modal and closes the modal by clicking the close button

Starting URL: http://the-internet.herokuapp.com/entry_ad

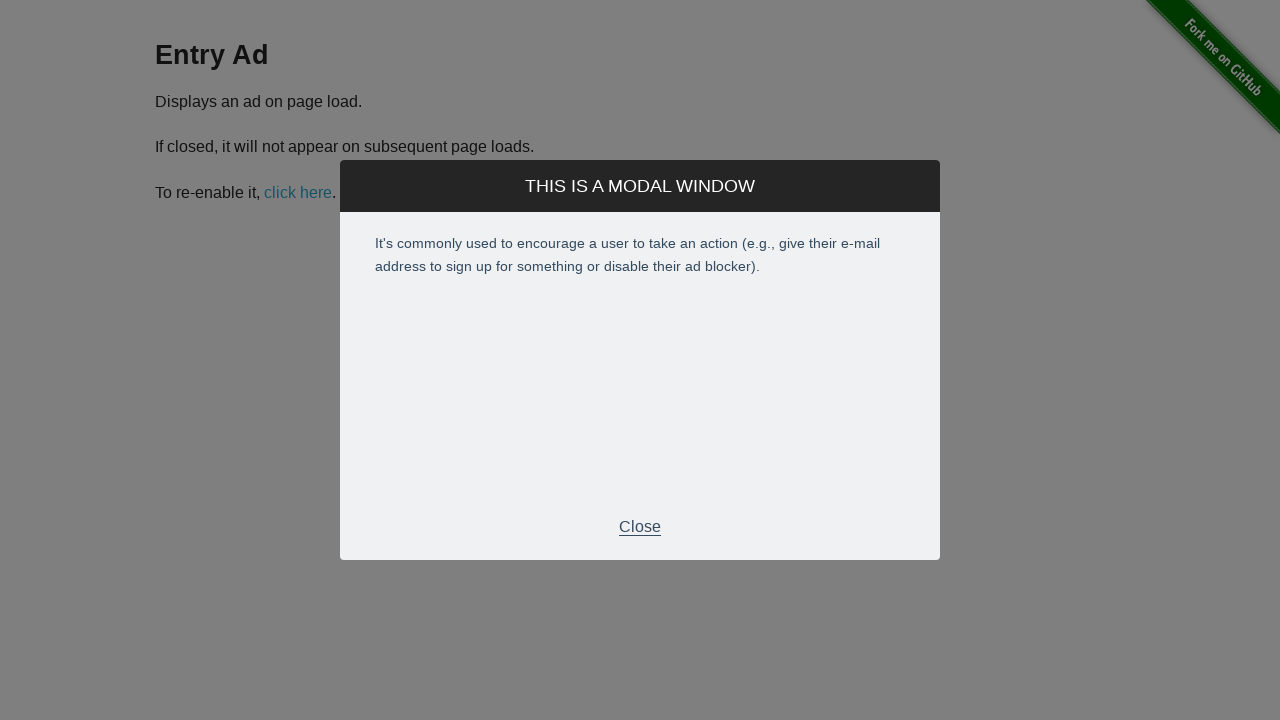

Navigated to entry ad page
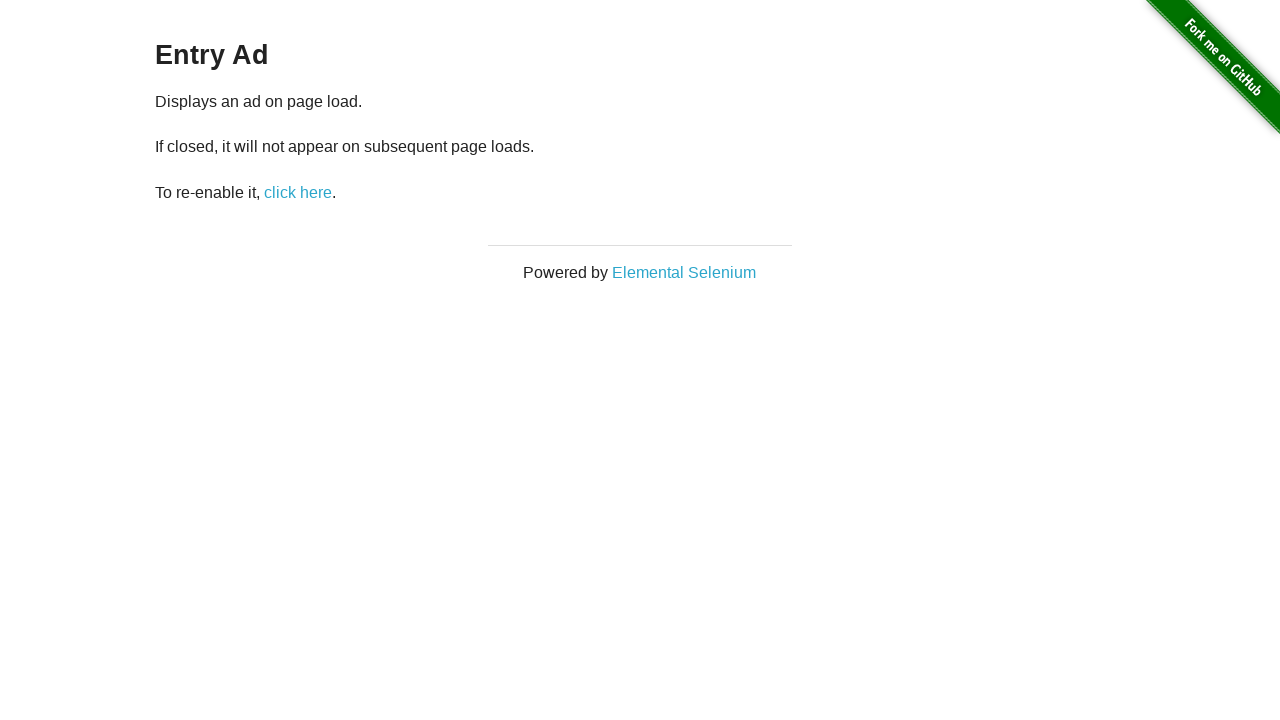

Entry ad modal appeared and close button is visible
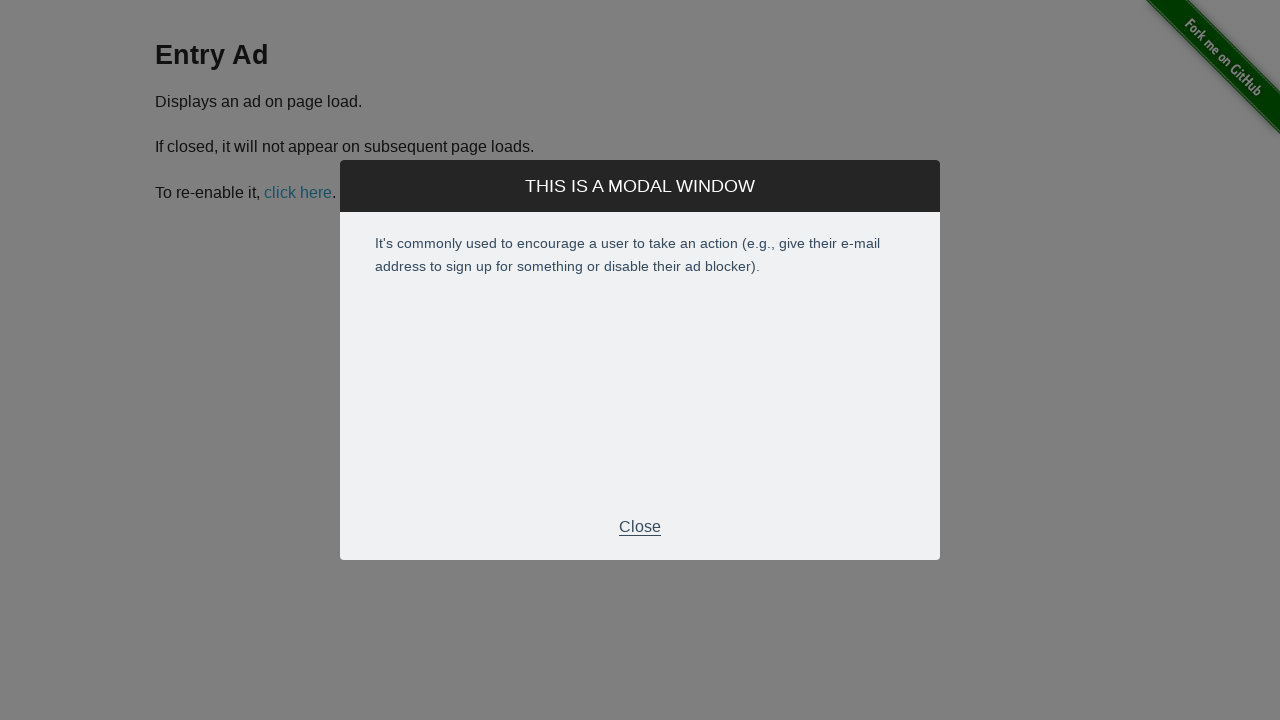

Clicked the close button to dismiss the entry ad modal at (640, 527) on .modal-footer p
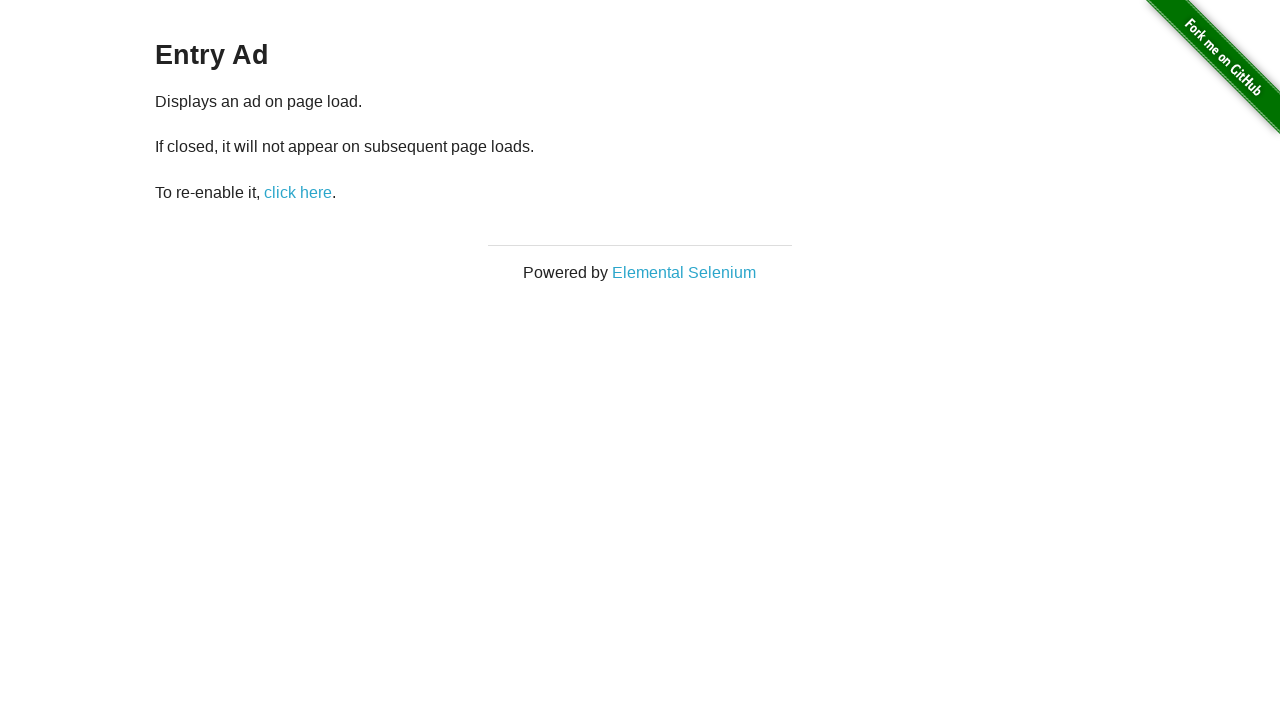

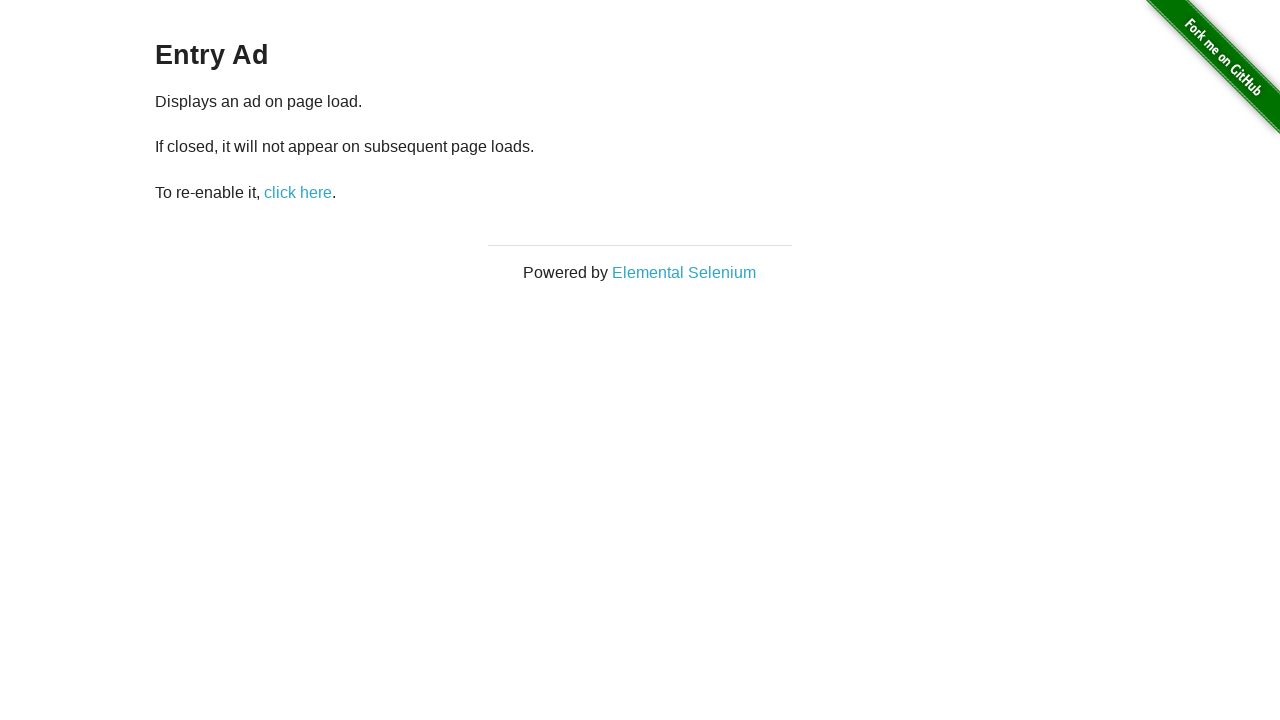